Tests clicking on the Region navigation link in the header

Starting URL: https://coronavirus.jhu.edu/

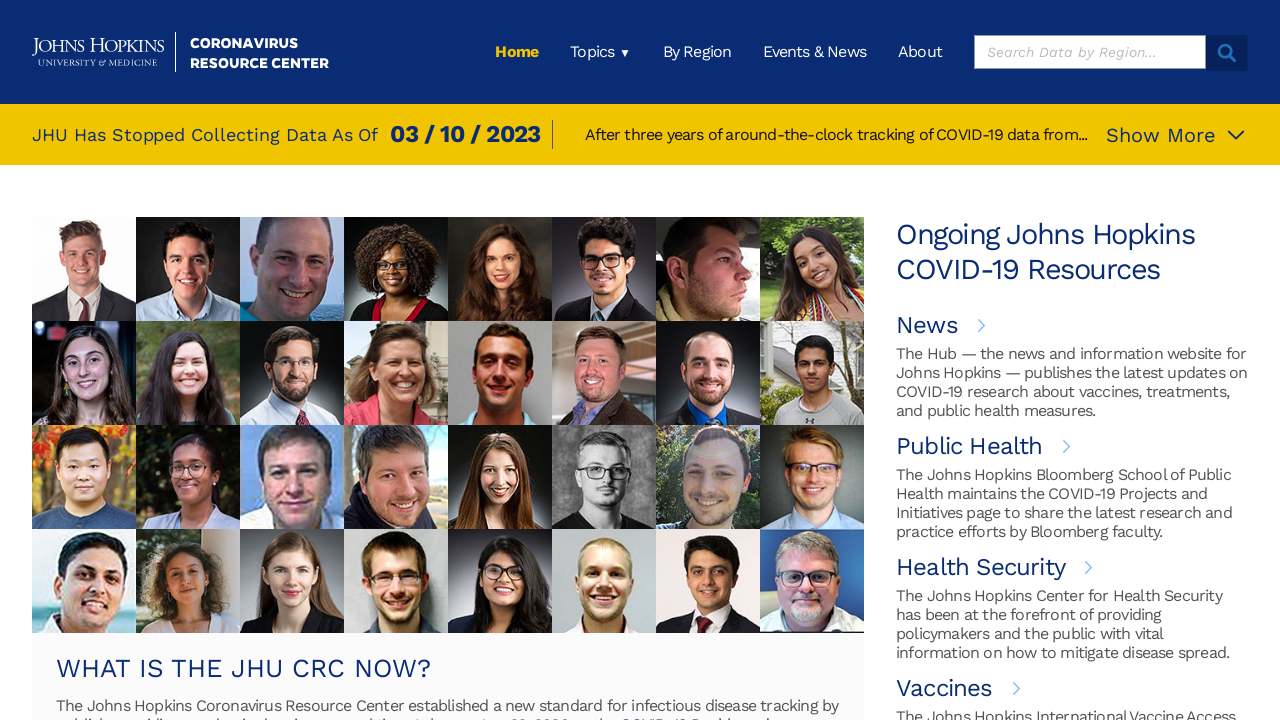

Clicked on Region navigation link in the header at (697, 52) on xpath=/html/body/div[1]/div/header/div/div[2]/ul/li[3]/a
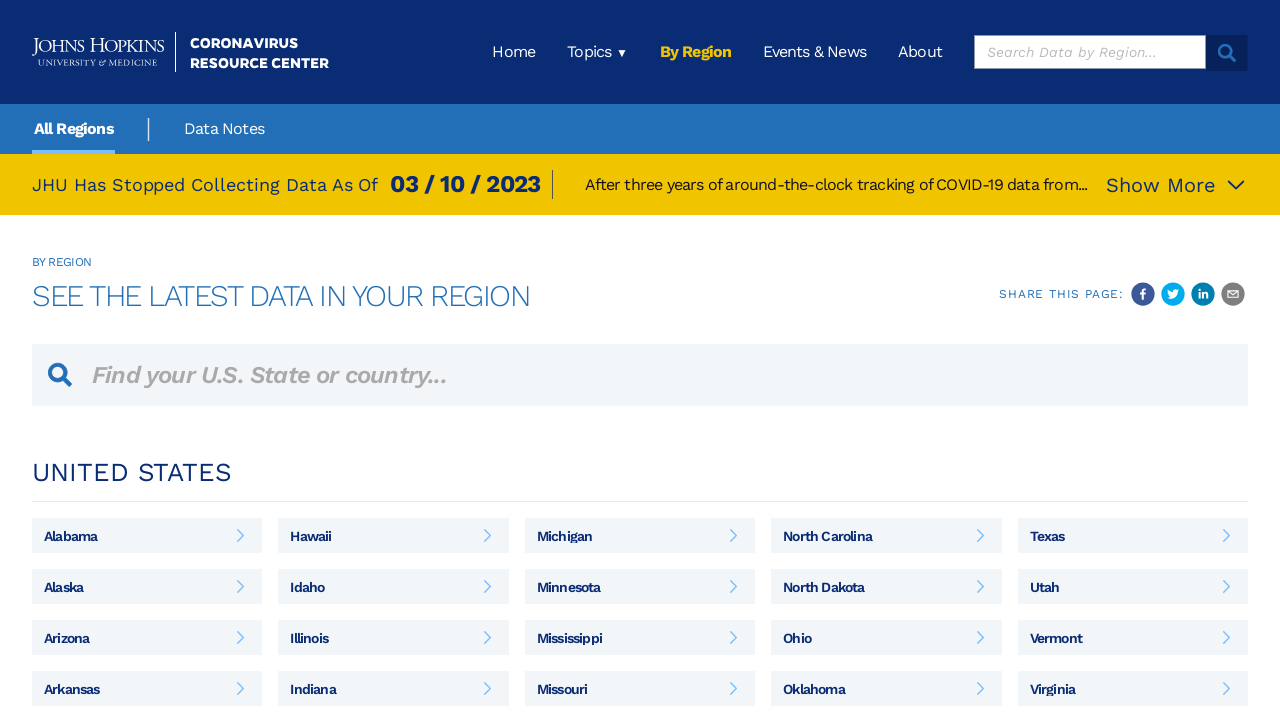

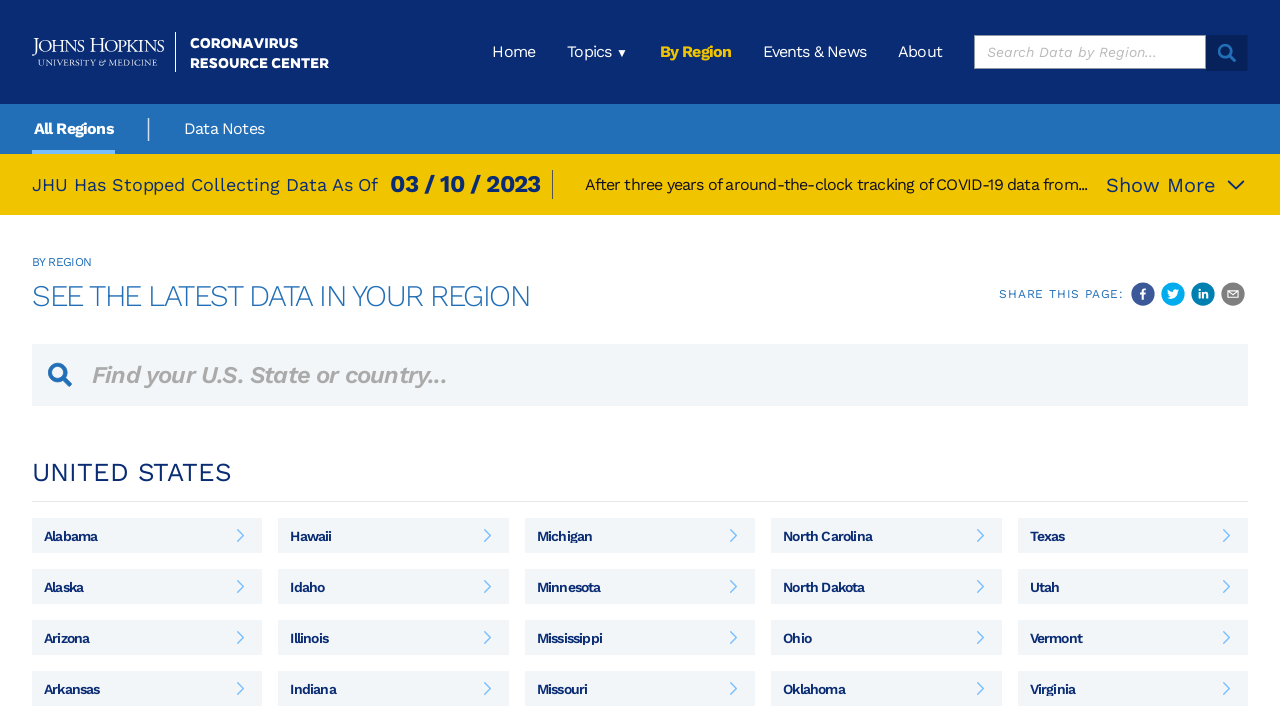